Tests the shopping cart flow by navigating to home, selecting a product, adding it to cart, proceeding to checkout, filling order details, and completing the purchase

Starting URL: https://www.demoblaze.com

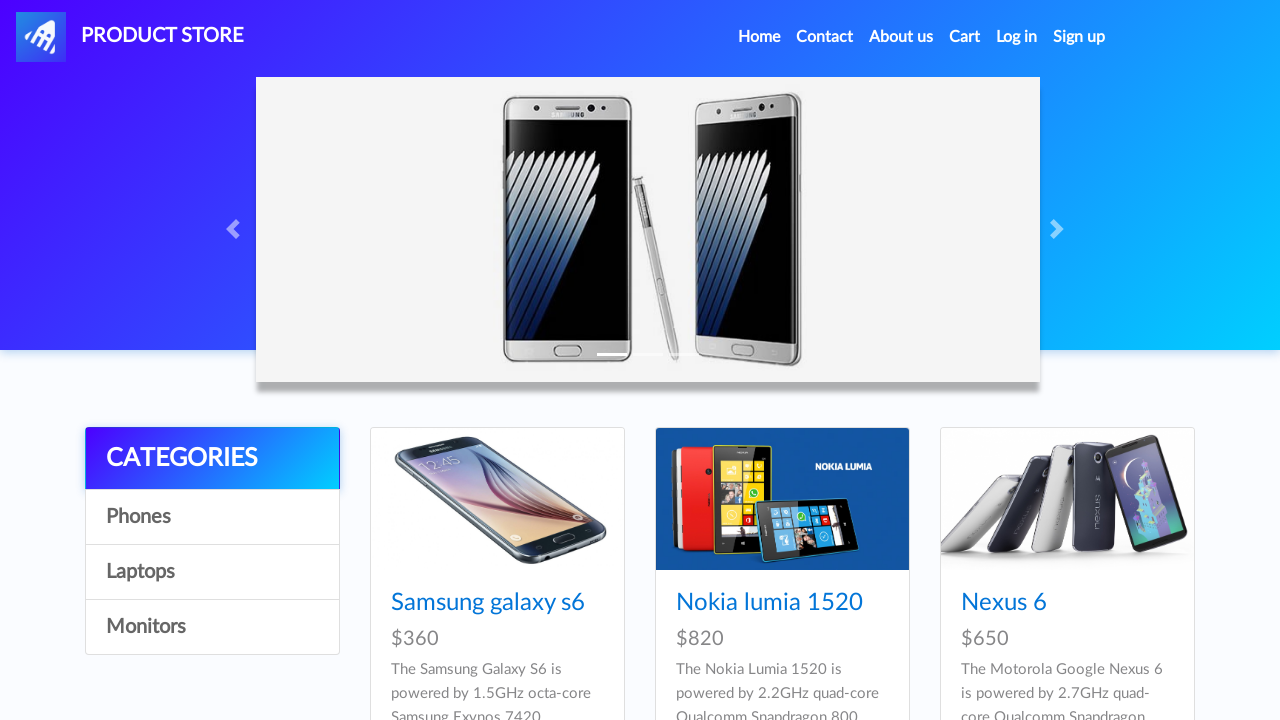

Set up dialog handler to auto-accept alerts
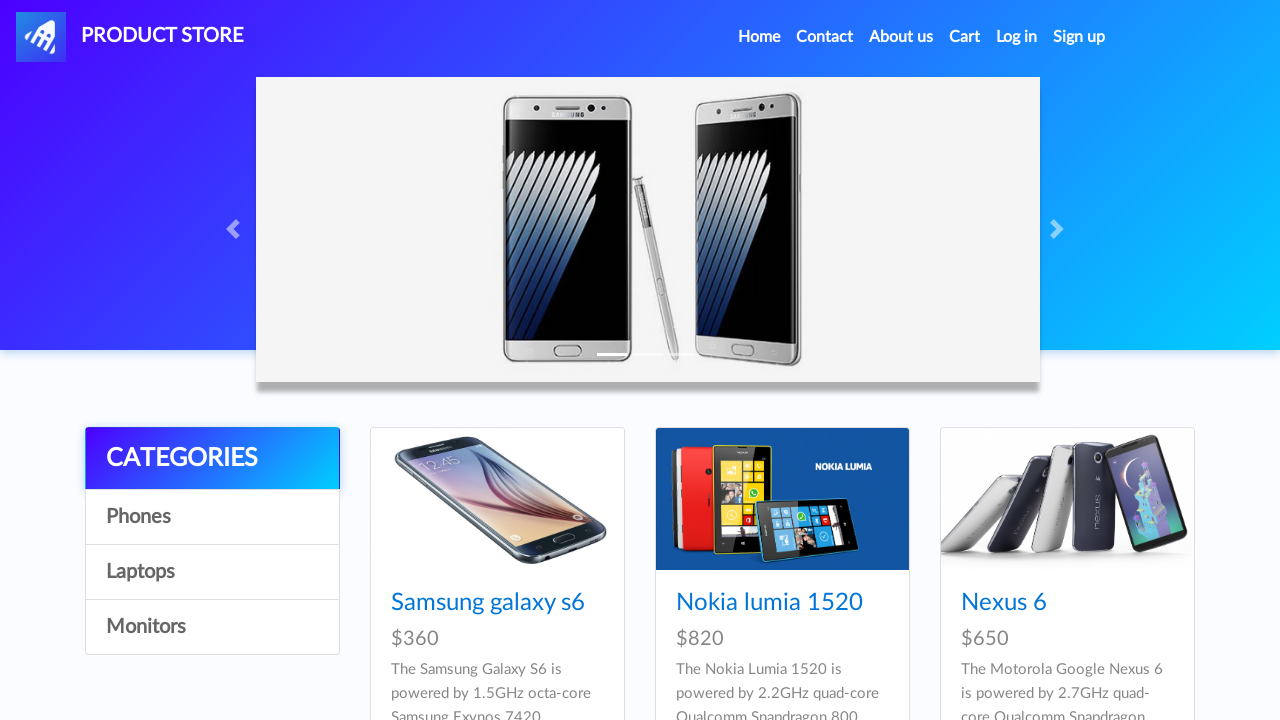

Clicked Home link at (759, 37) on .nav-link
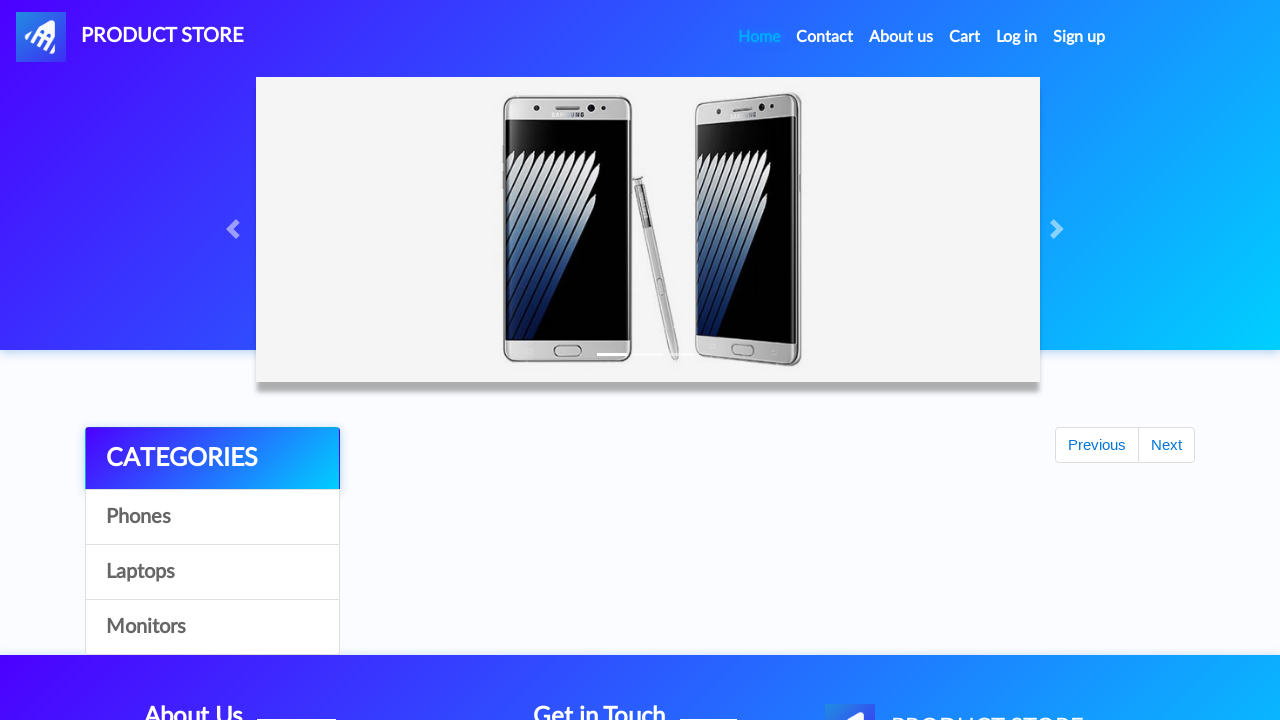

Products loaded on home page
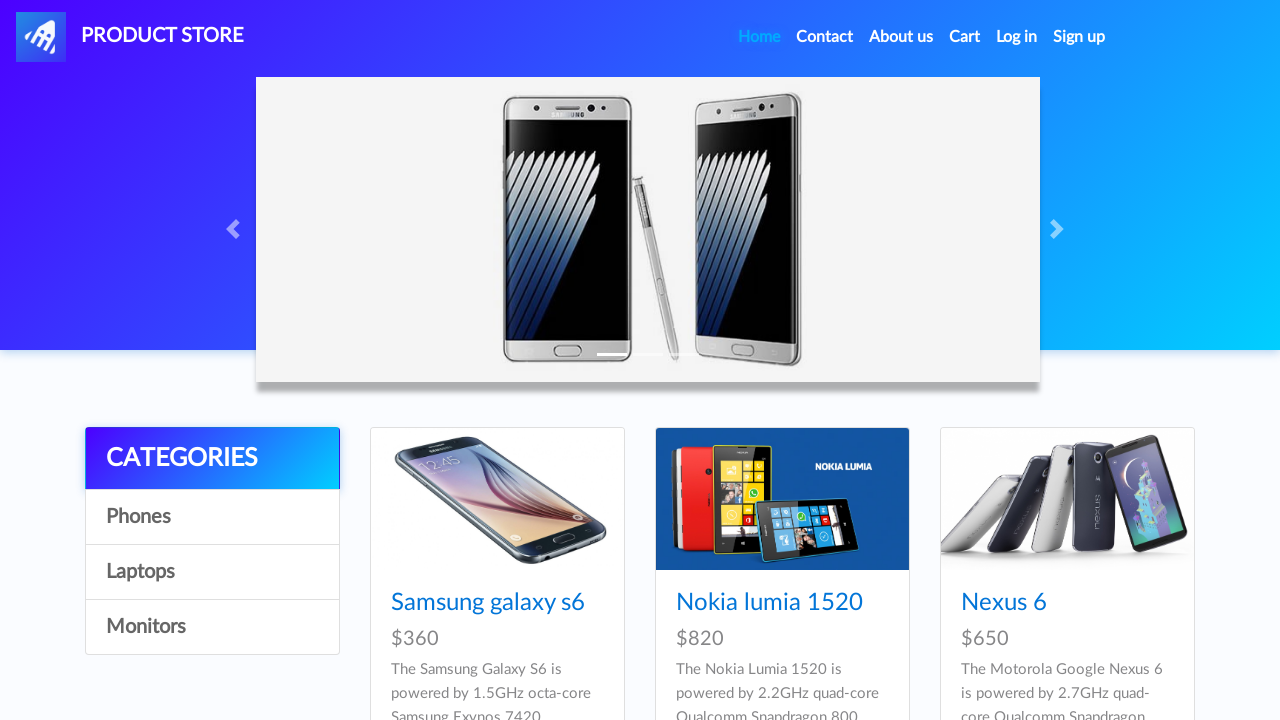

Clicked on Samsung Galaxy S6 product at (497, 499) on #tbodyid .card:nth-child(1) a
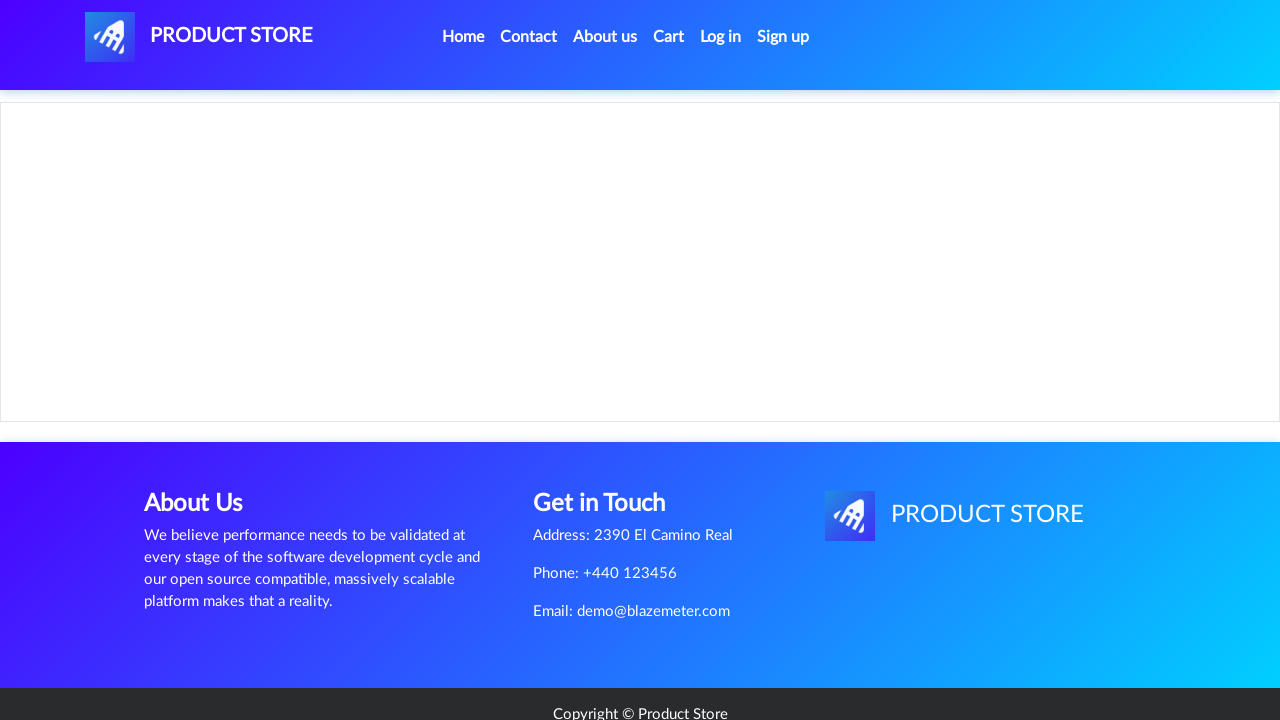

Product page loaded with Add to cart button visible
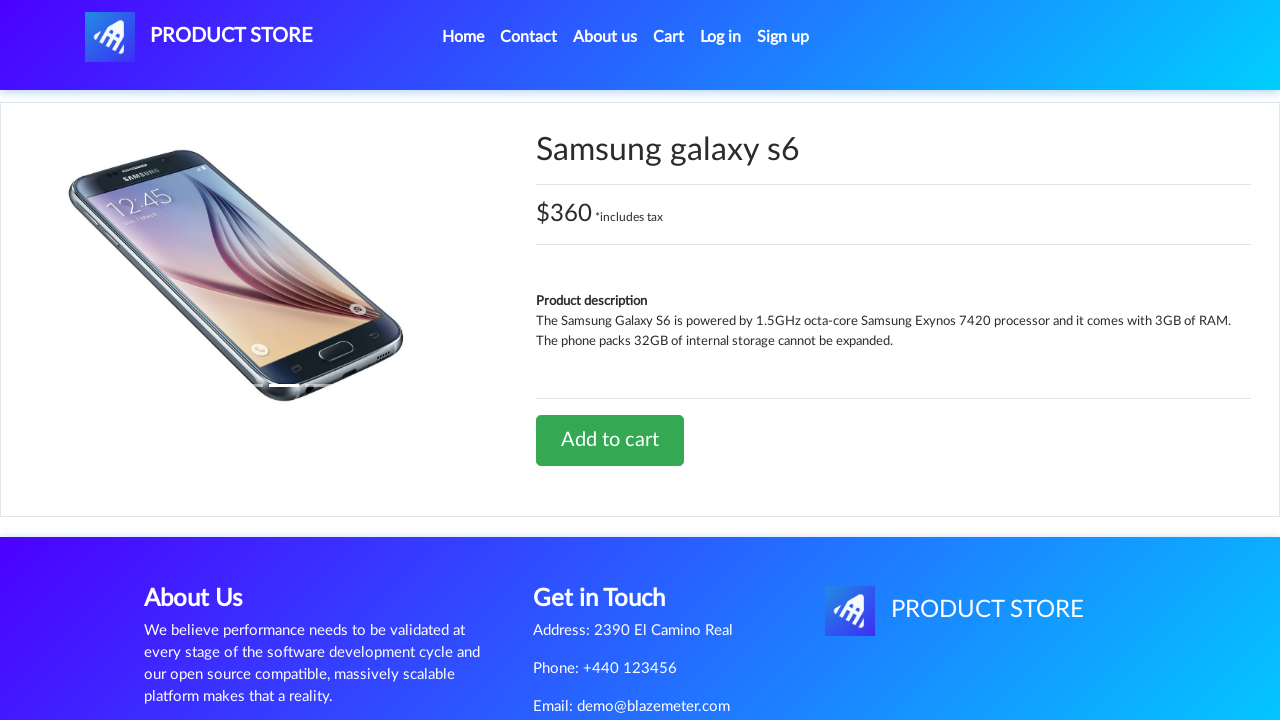

Clicked Add to cart button at (610, 440) on .btn-success
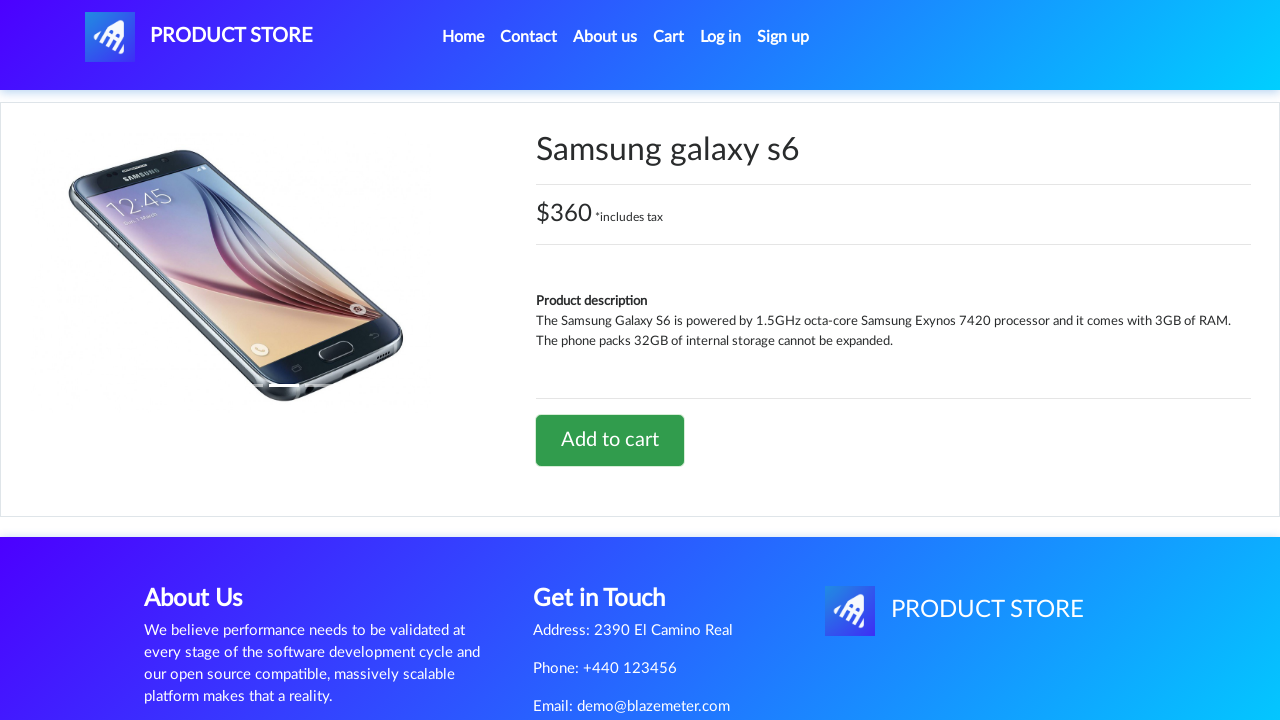

Alert confirmation accepted automatically
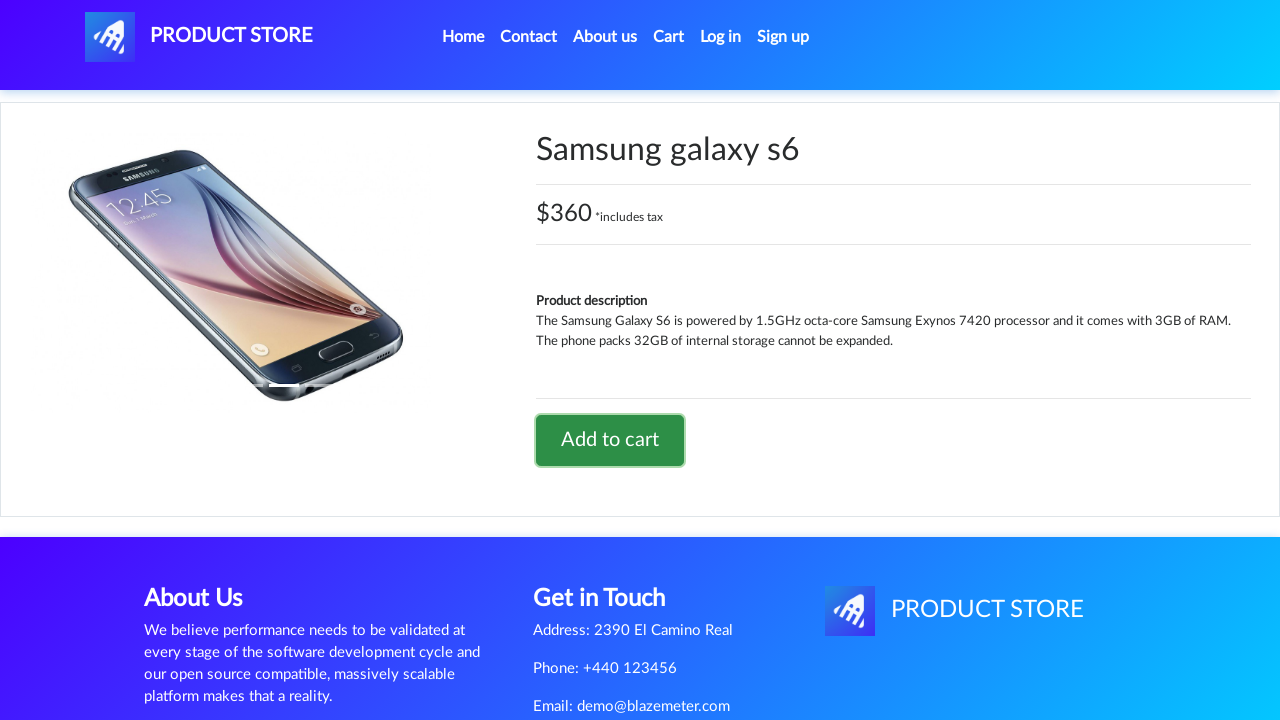

Clicked on Cart link to navigate to shopping cart at (669, 37) on #cartur
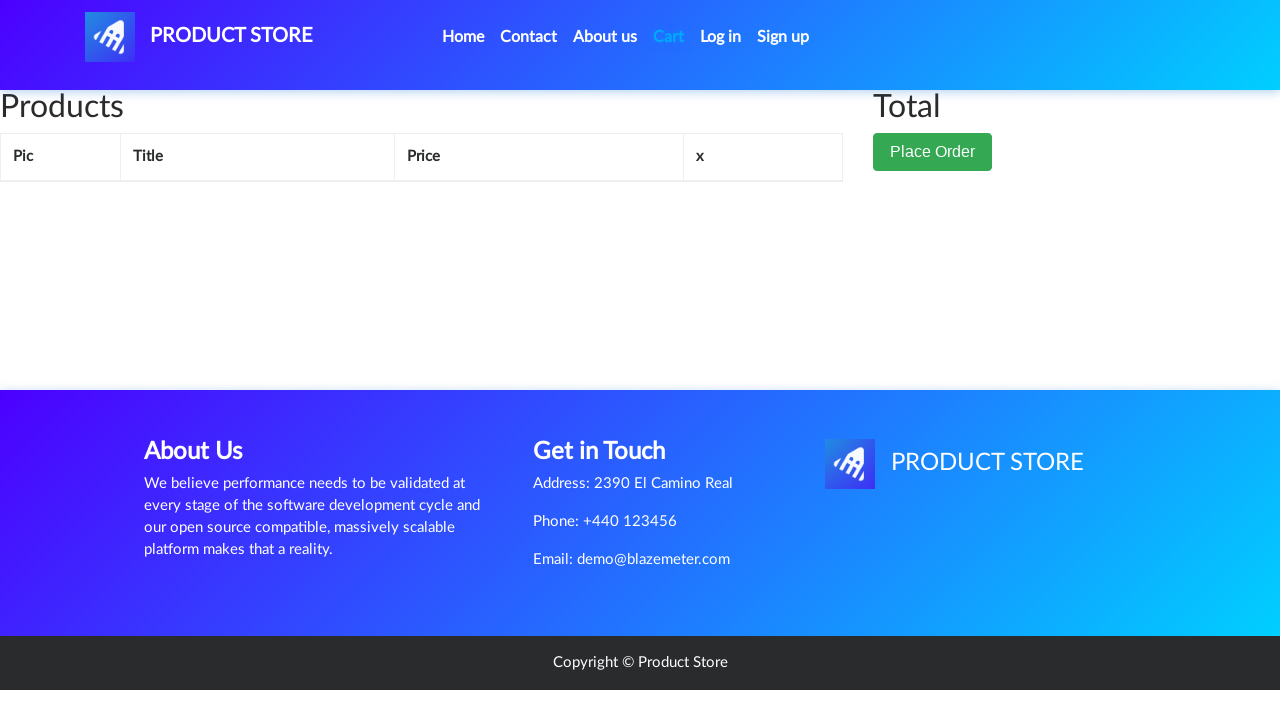

Cart page loaded with product displayed
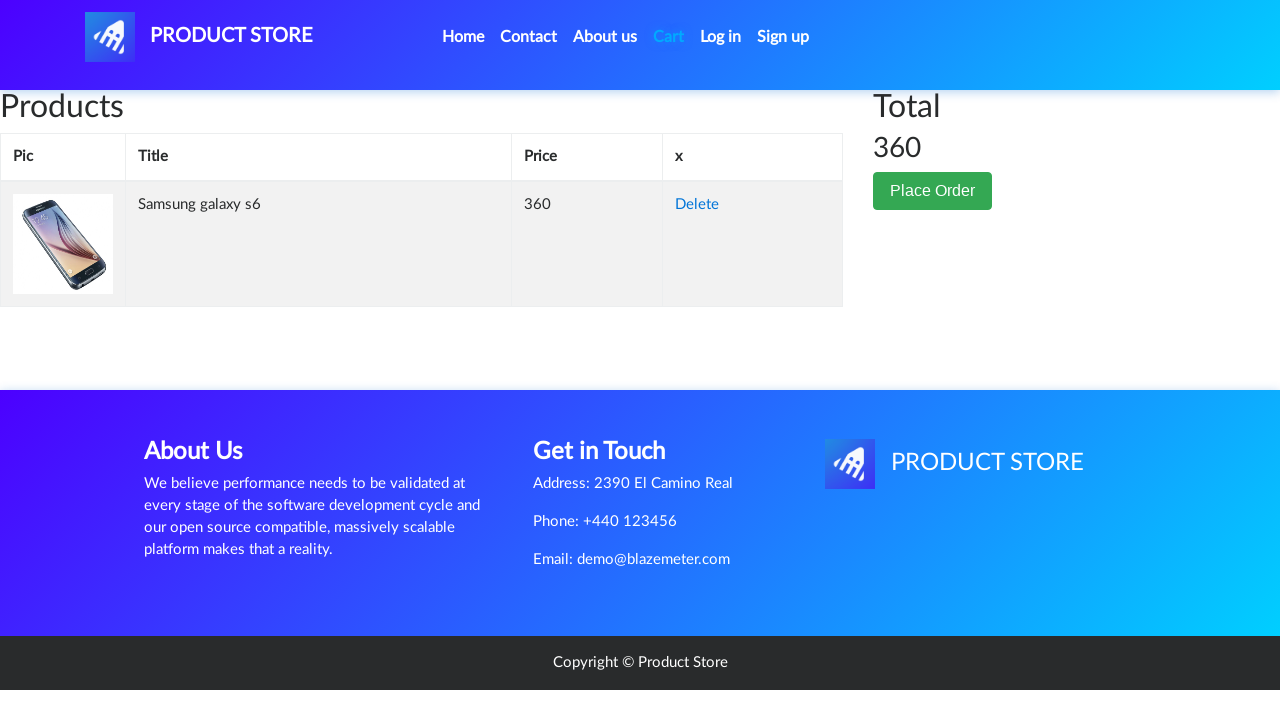

Clicked Place Order button at (933, 191) on .btn-success
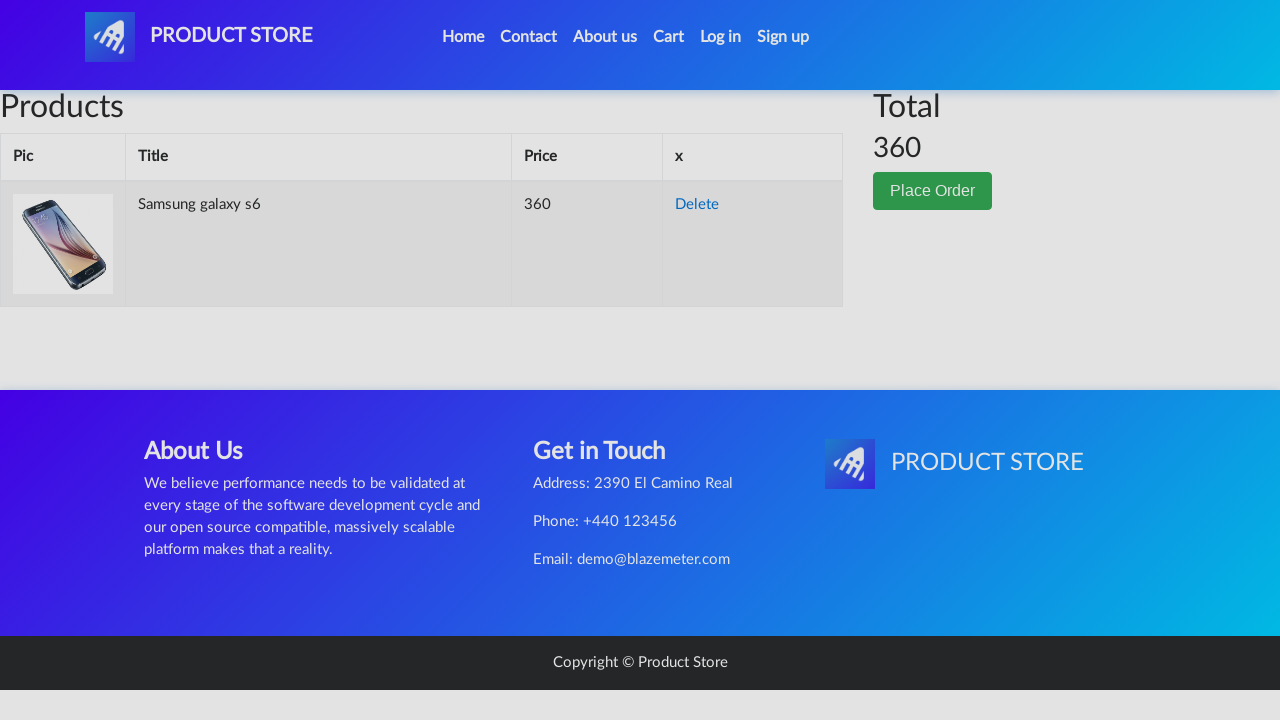

Order modal appeared on screen
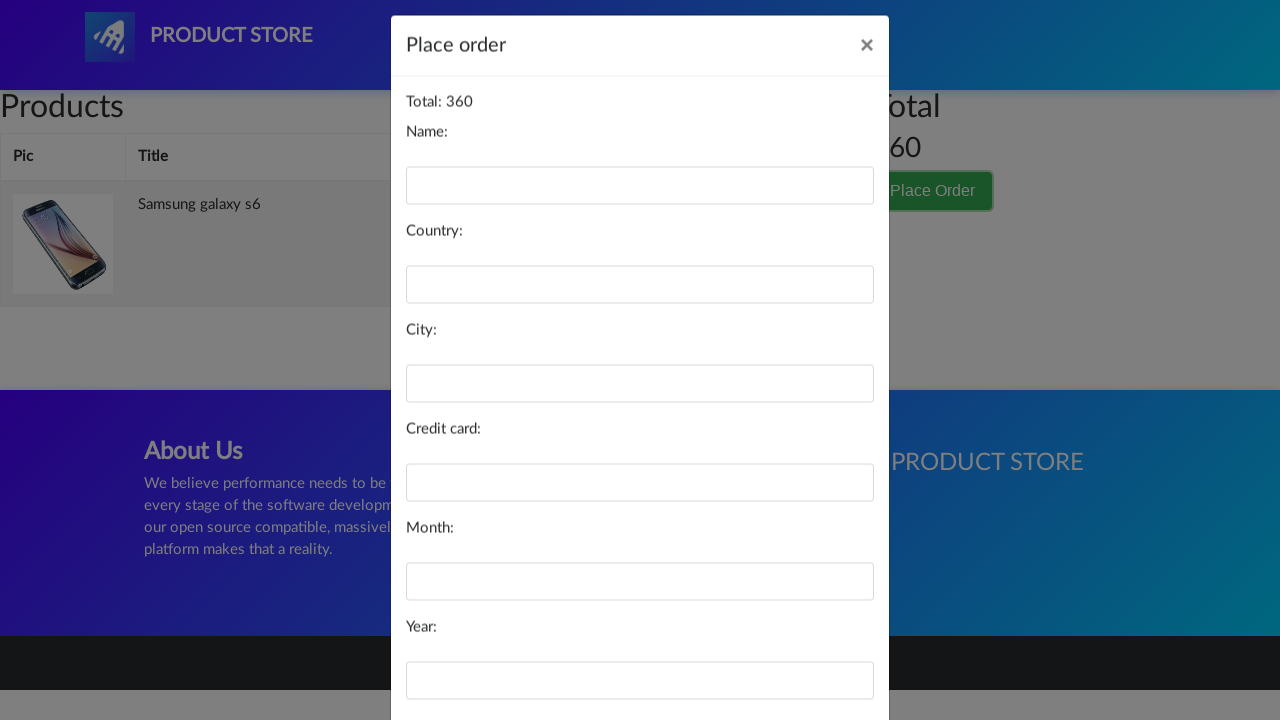

Filled name field with 'Michael Chen' on #name
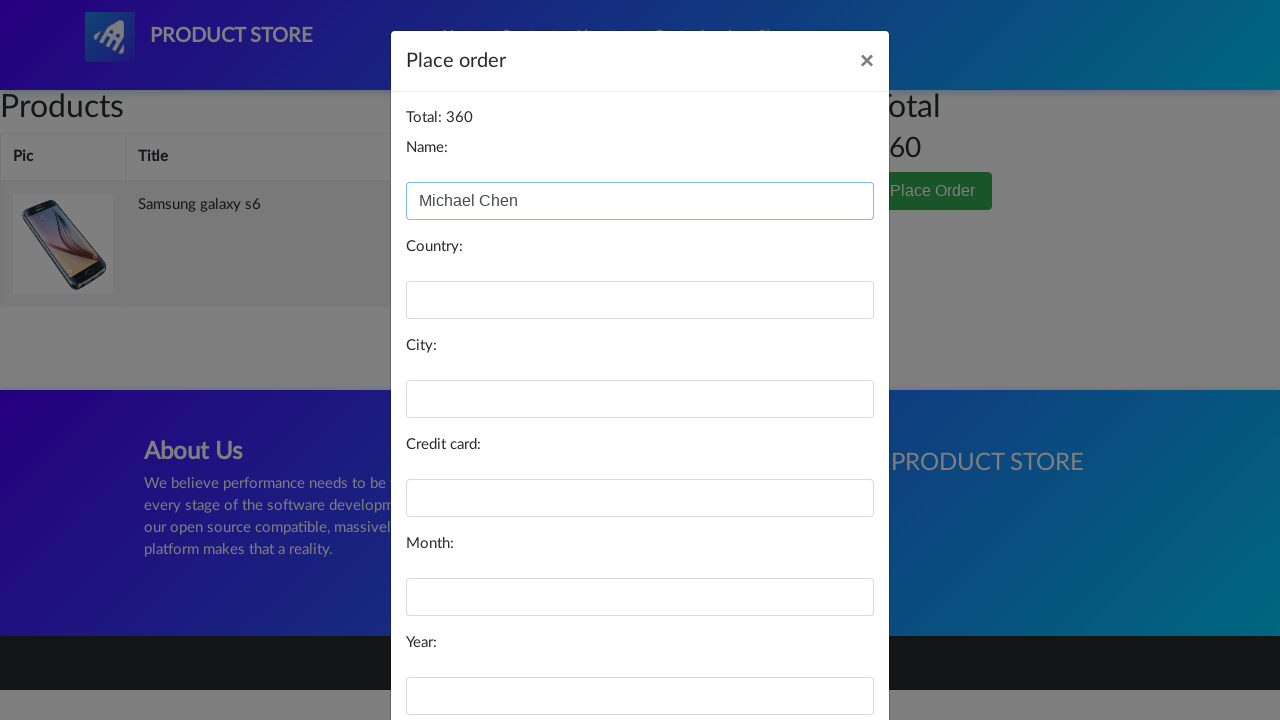

Filled country field with 'Canada' on #country
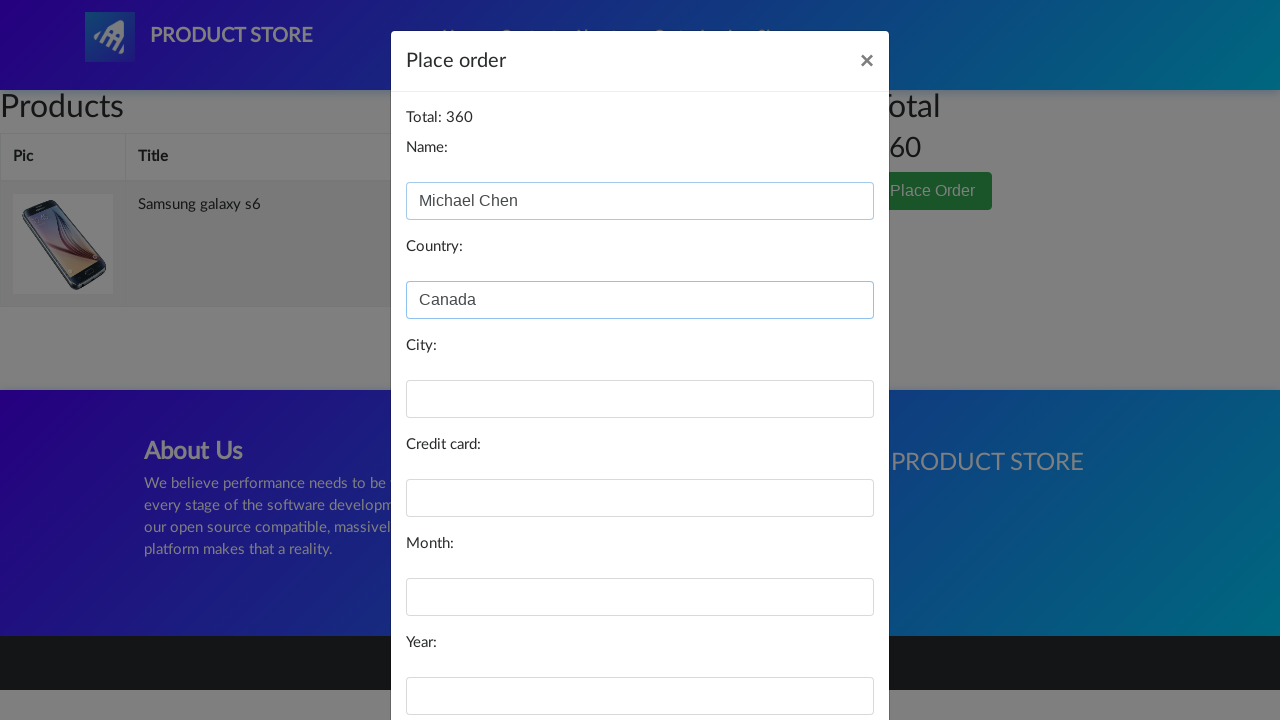

Filled city field with 'Toronto' on #city
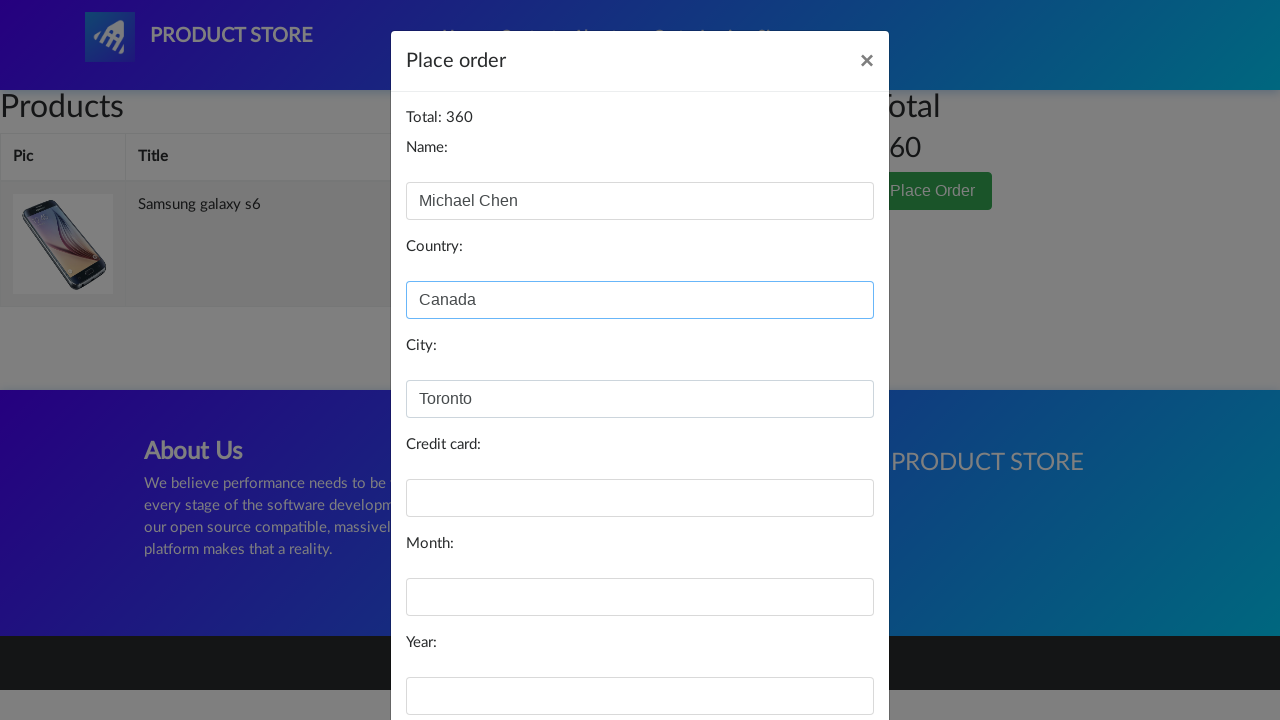

Filled credit card field with card number on #card
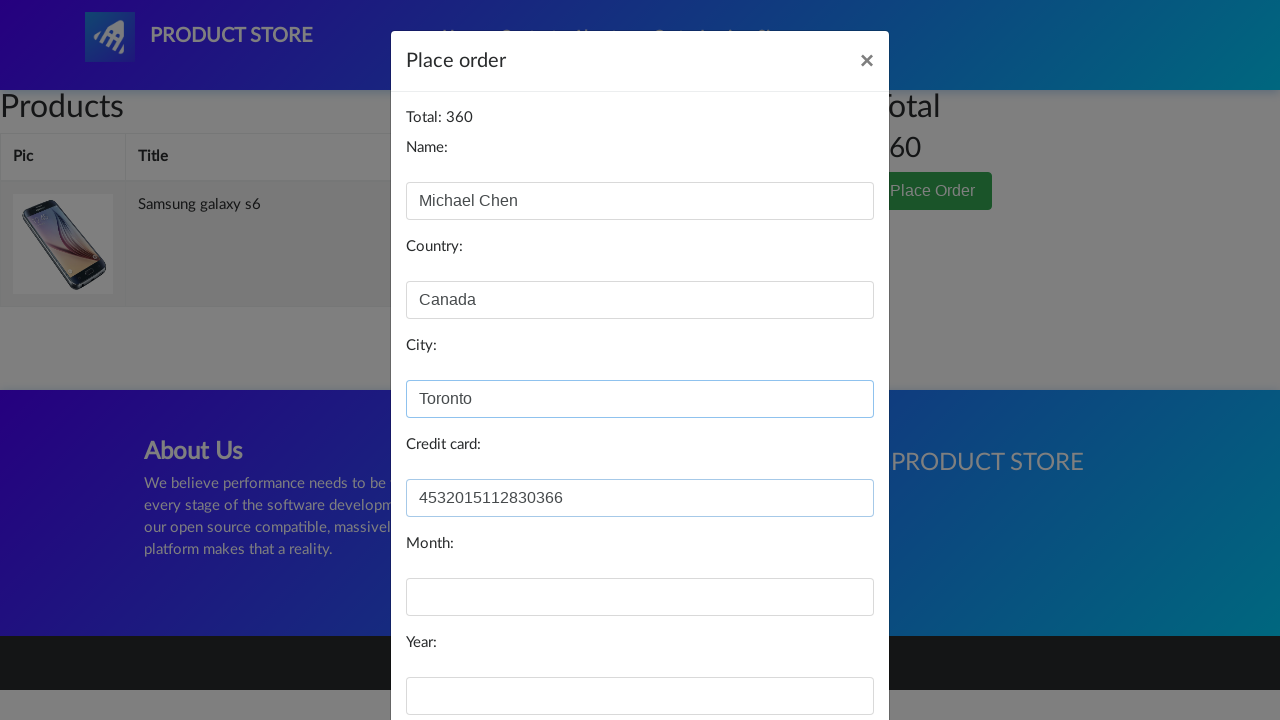

Filled month field with 'November' on #month
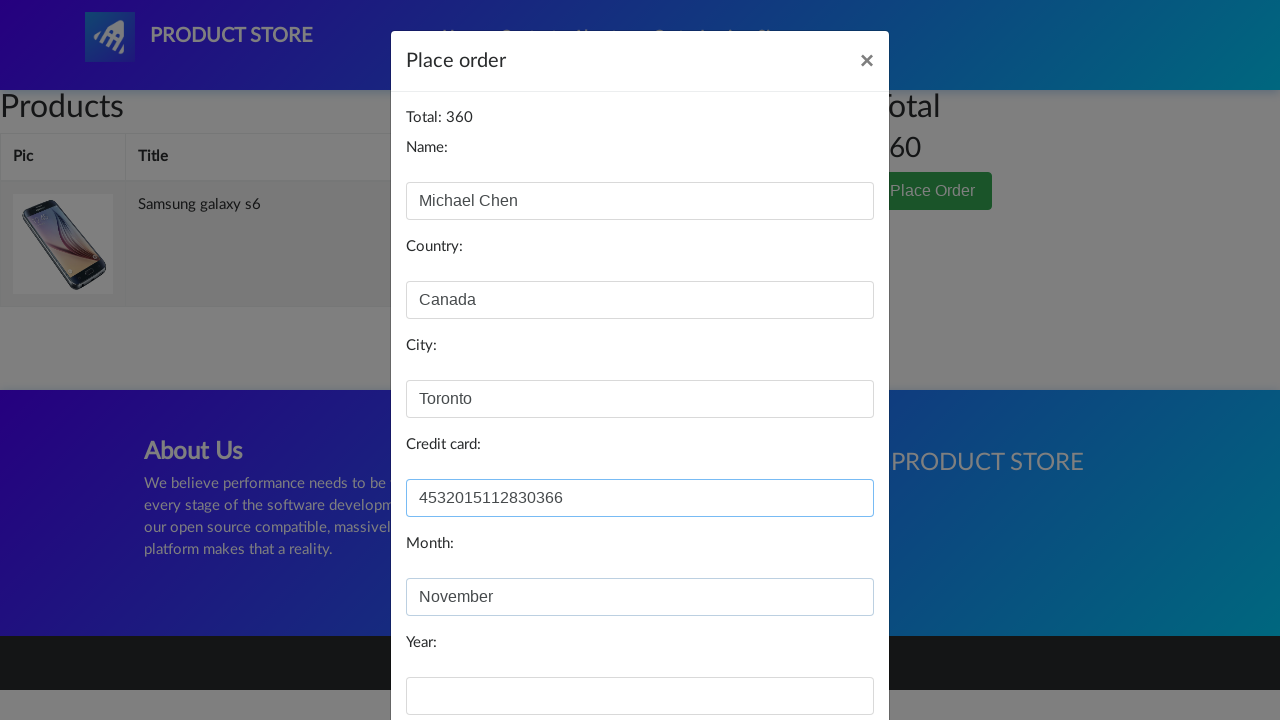

Filled year field with '2025' on #year
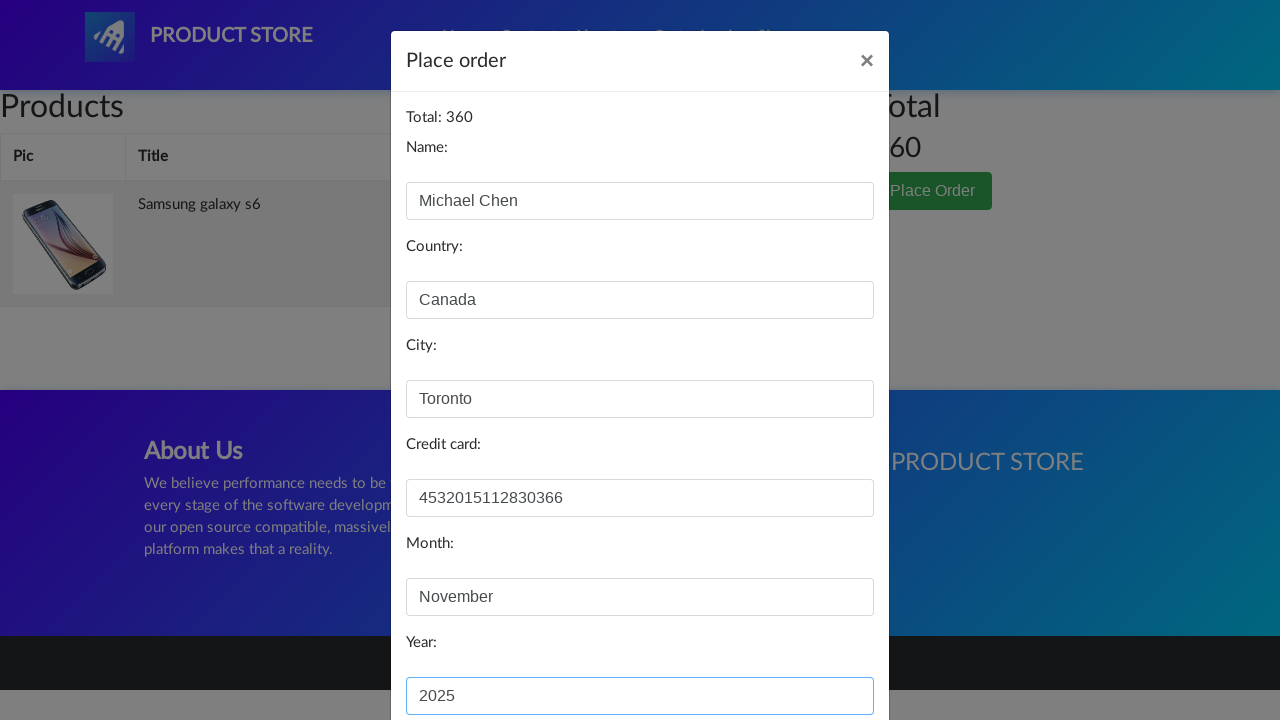

Clicked Purchase button to complete order at (823, 655) on #orderModal .btn-primary
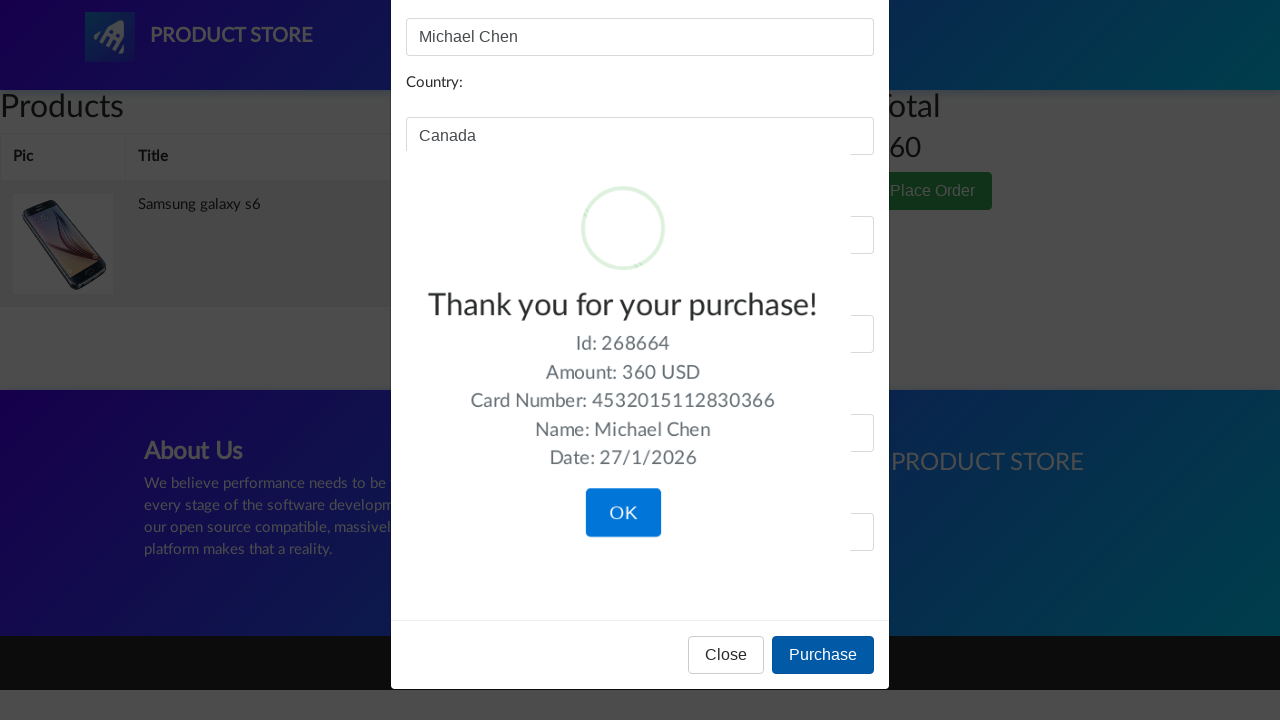

Order confirmation message appeared
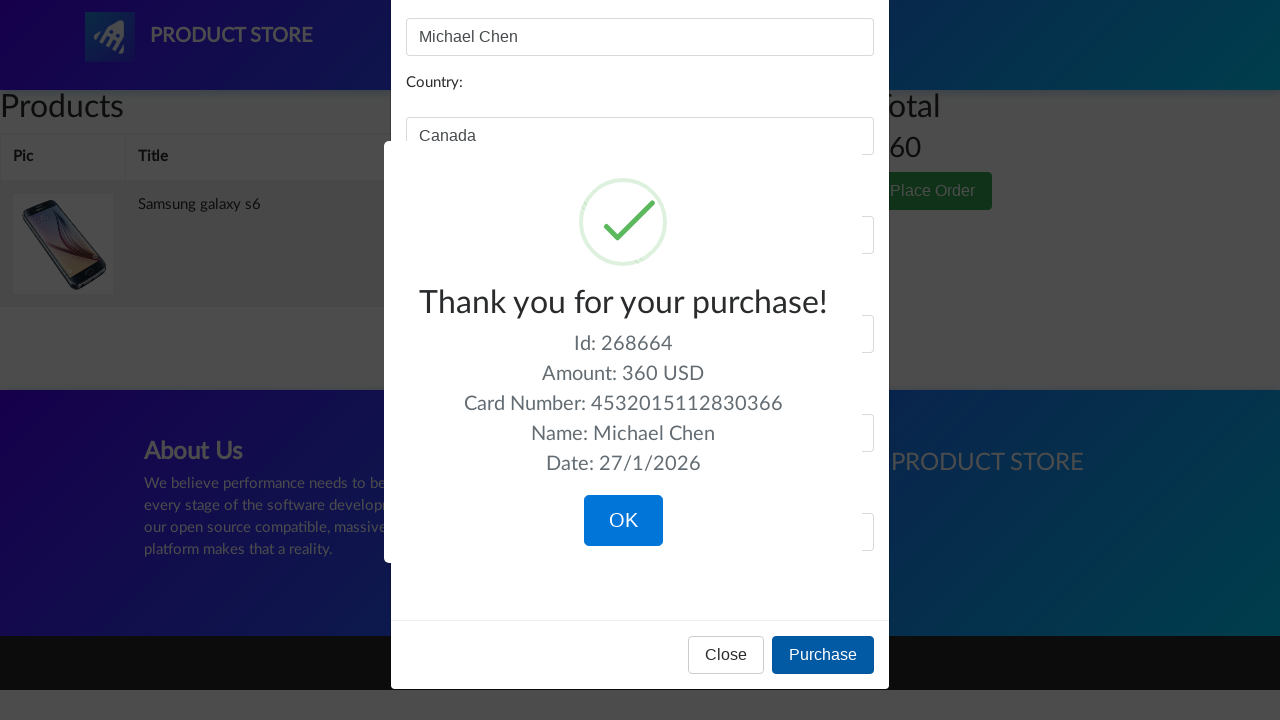

Clicked OK button to confirm purchase completion at (623, 521) on .confirm
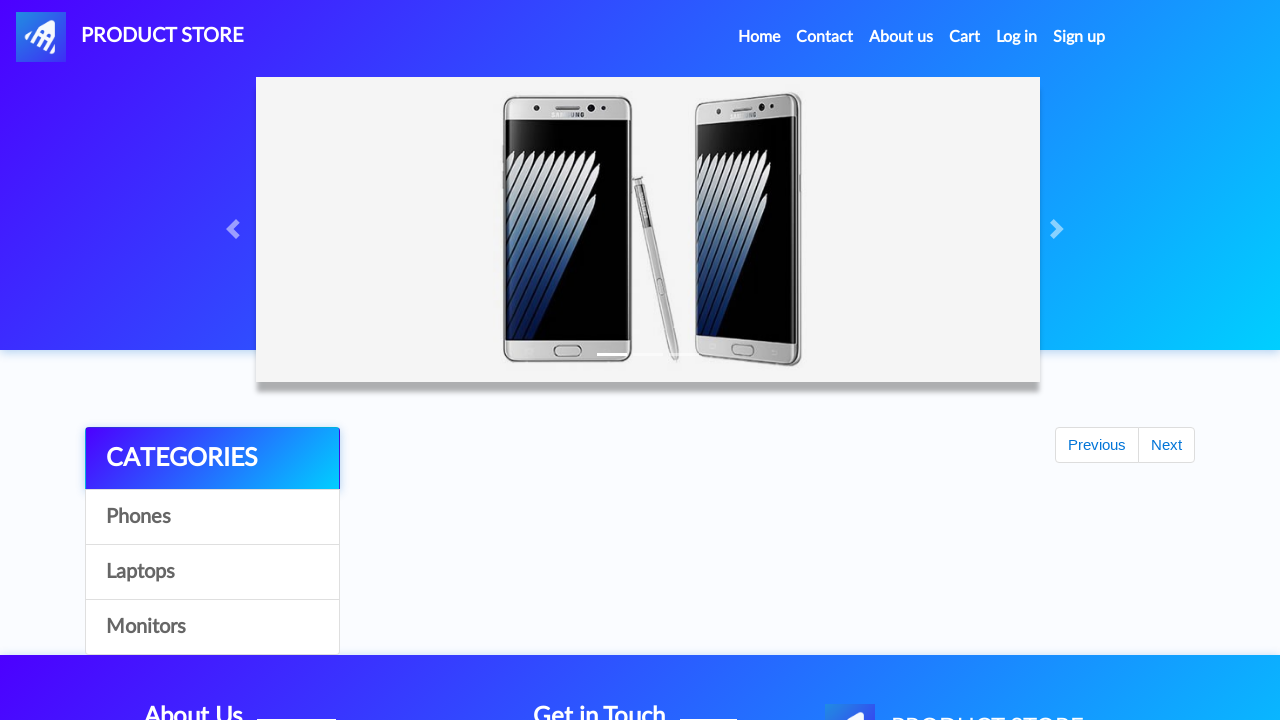

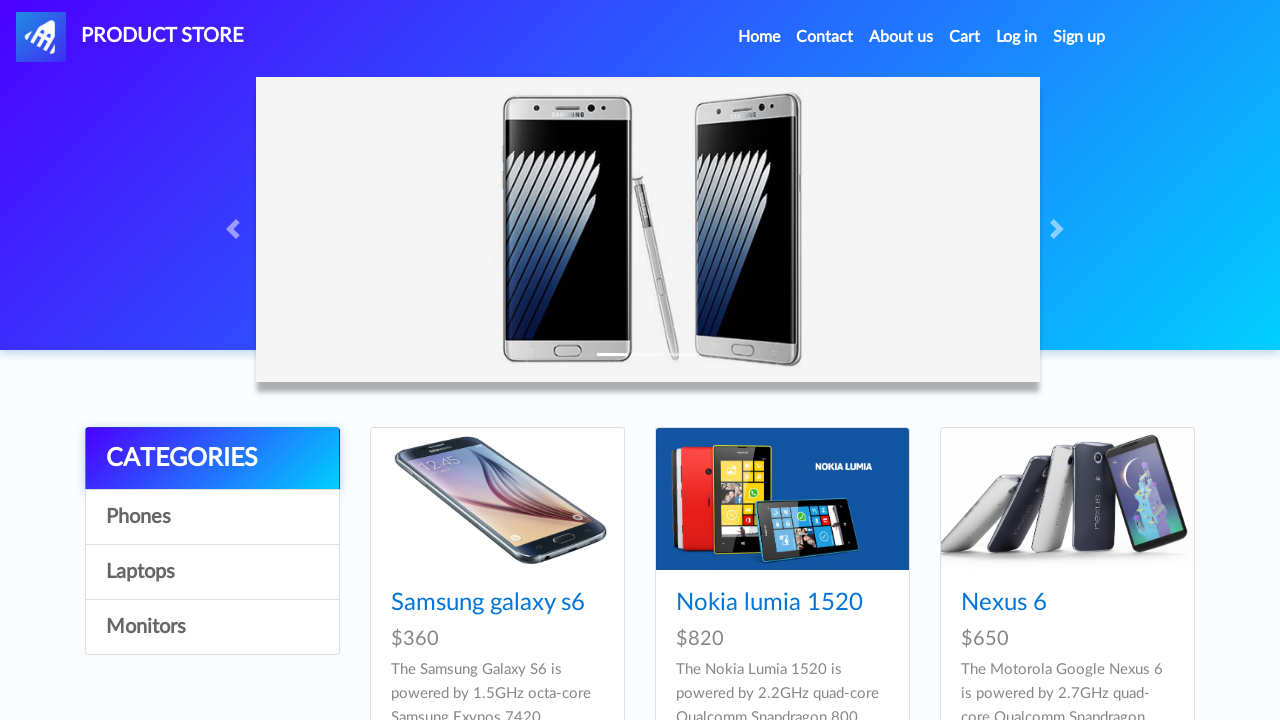